Tests the search functionality on LambdaTest e-commerce playground by searching for "iPhone" and verifying the search results page displays the search term.

Starting URL: https://ecommerce-playground.lambdatest.io/

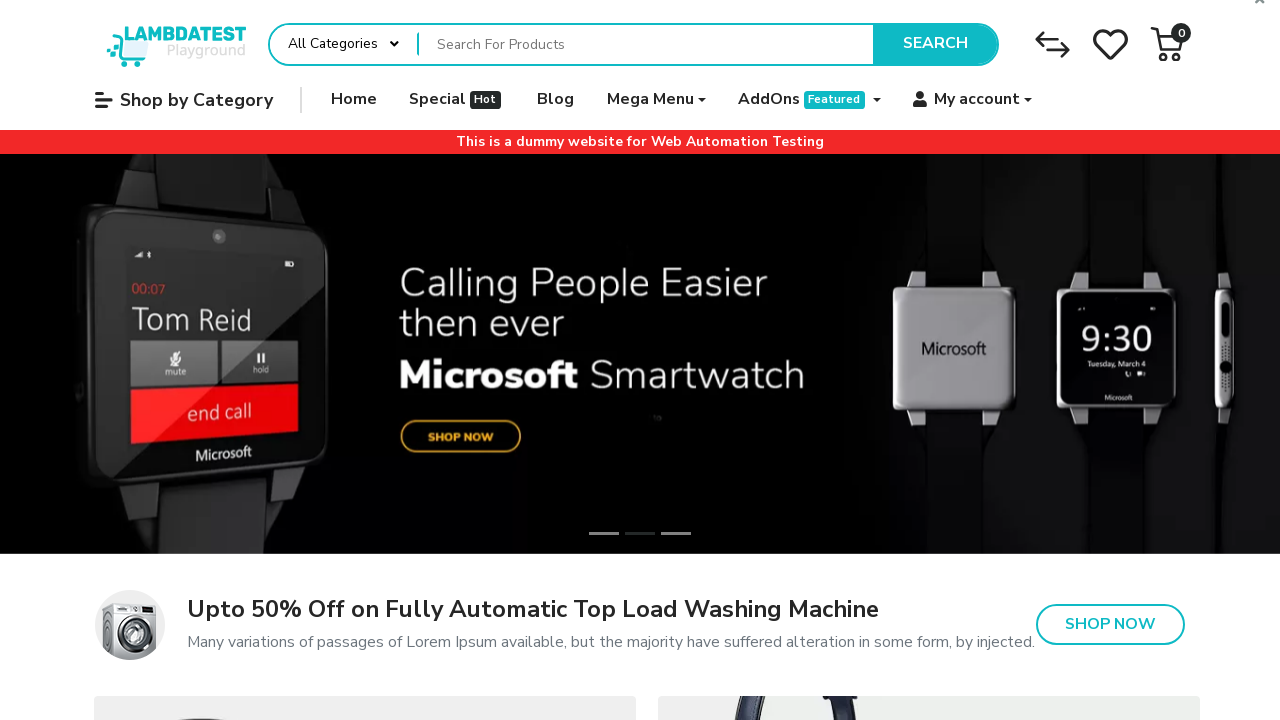

Filled search field with 'iPhone' on input[placeholder='Search For Products']
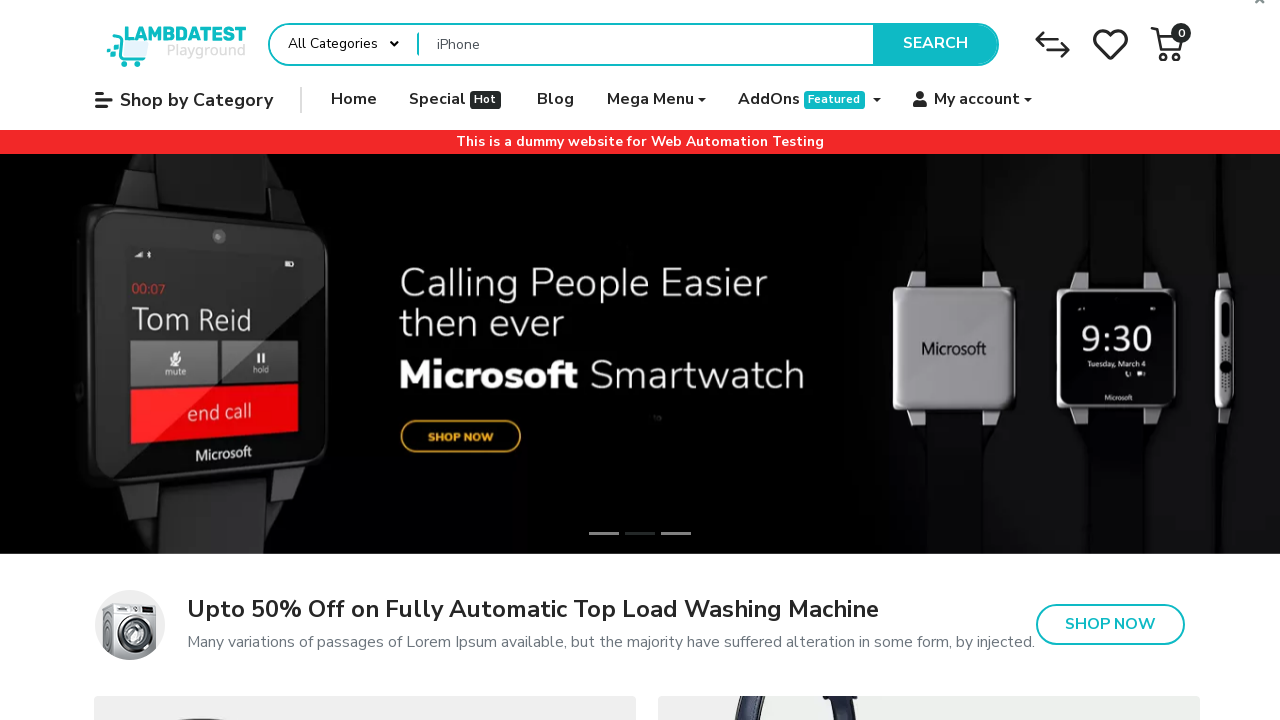

Clicked Search button to submit search at (935, 44) on xpath=//button[text()='Search']
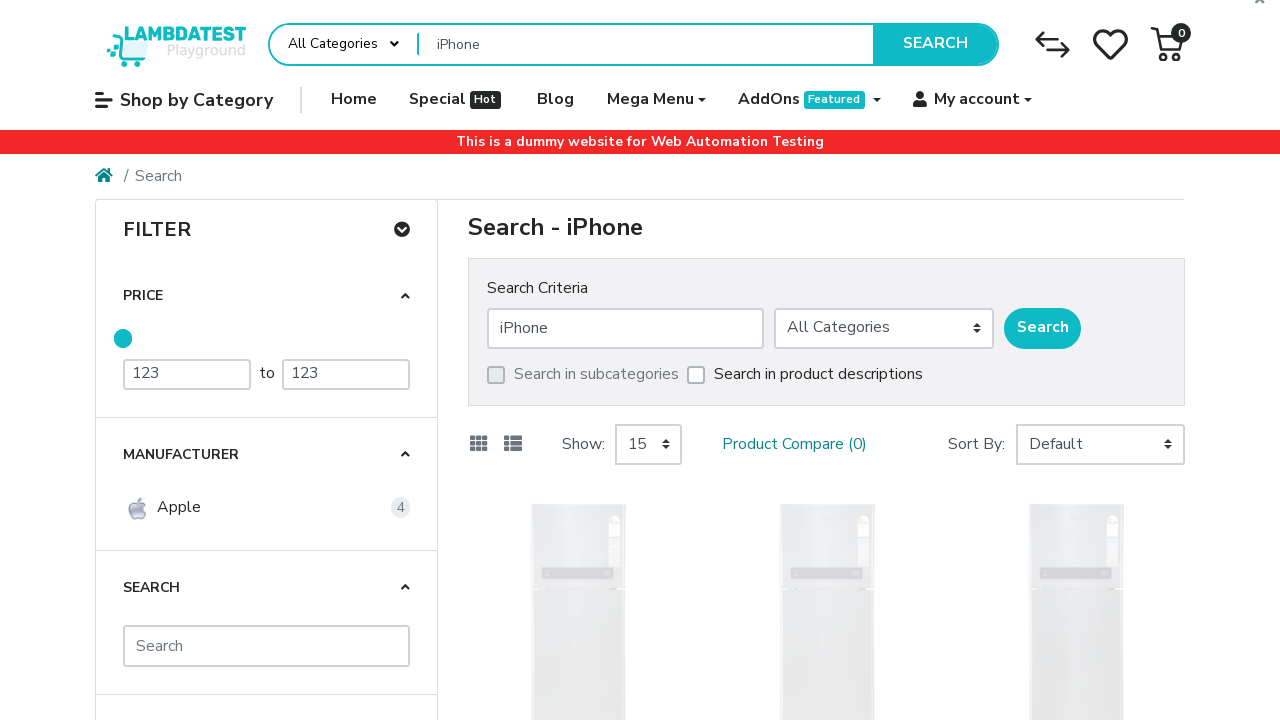

Search results page loaded with search heading visible
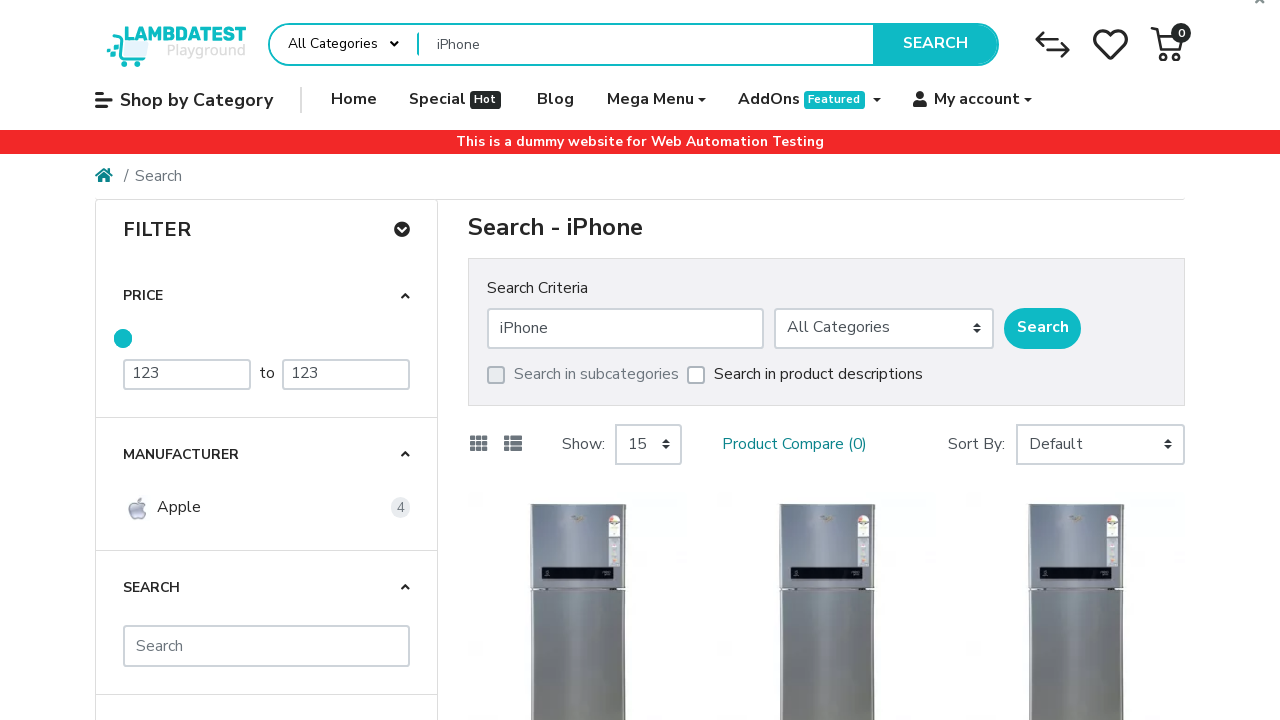

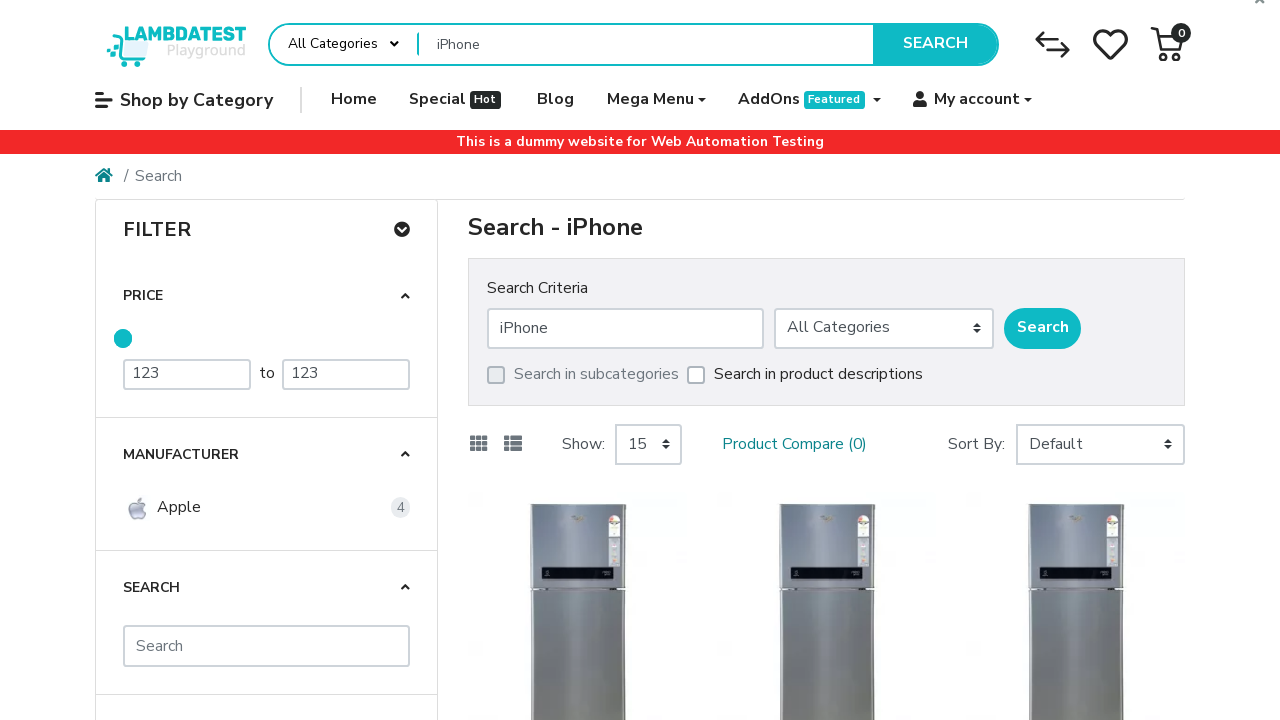